Navigates to the Playwright .NET documentation page and takes a screenshot to verify the page loads successfully.

Starting URL: https://playwright.dev/dotnet

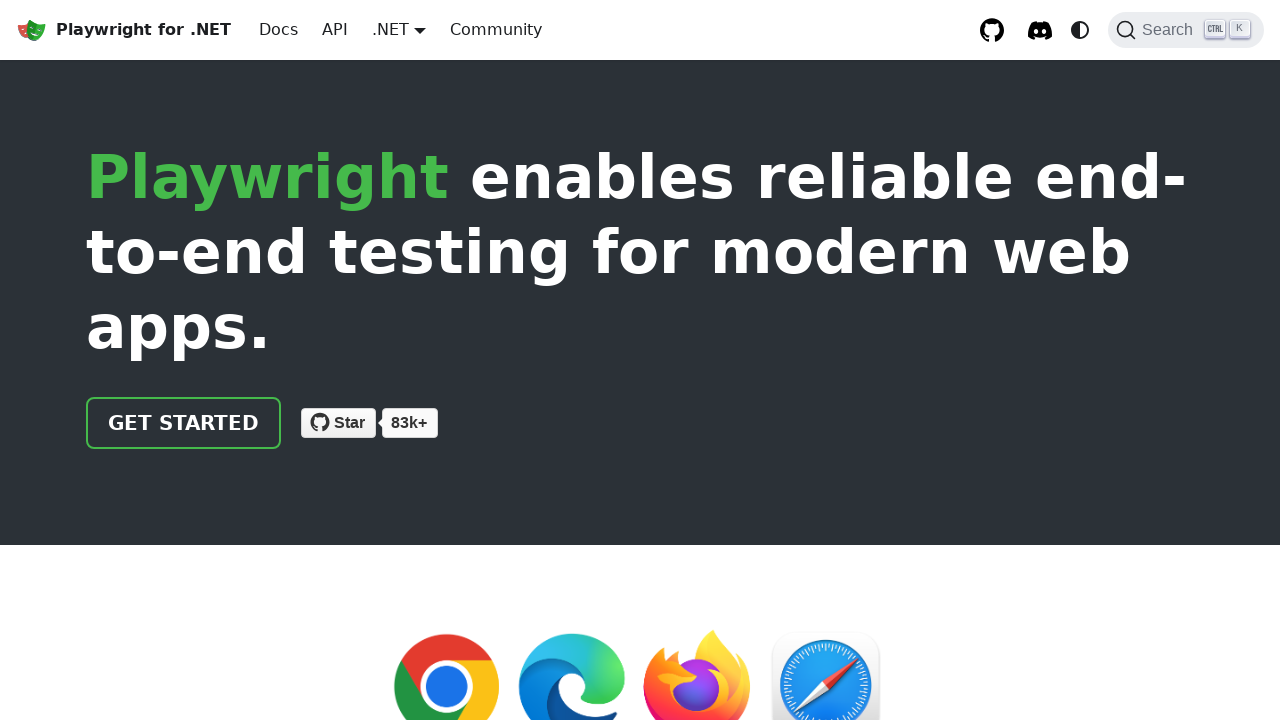

Navigated to Playwright .NET documentation page
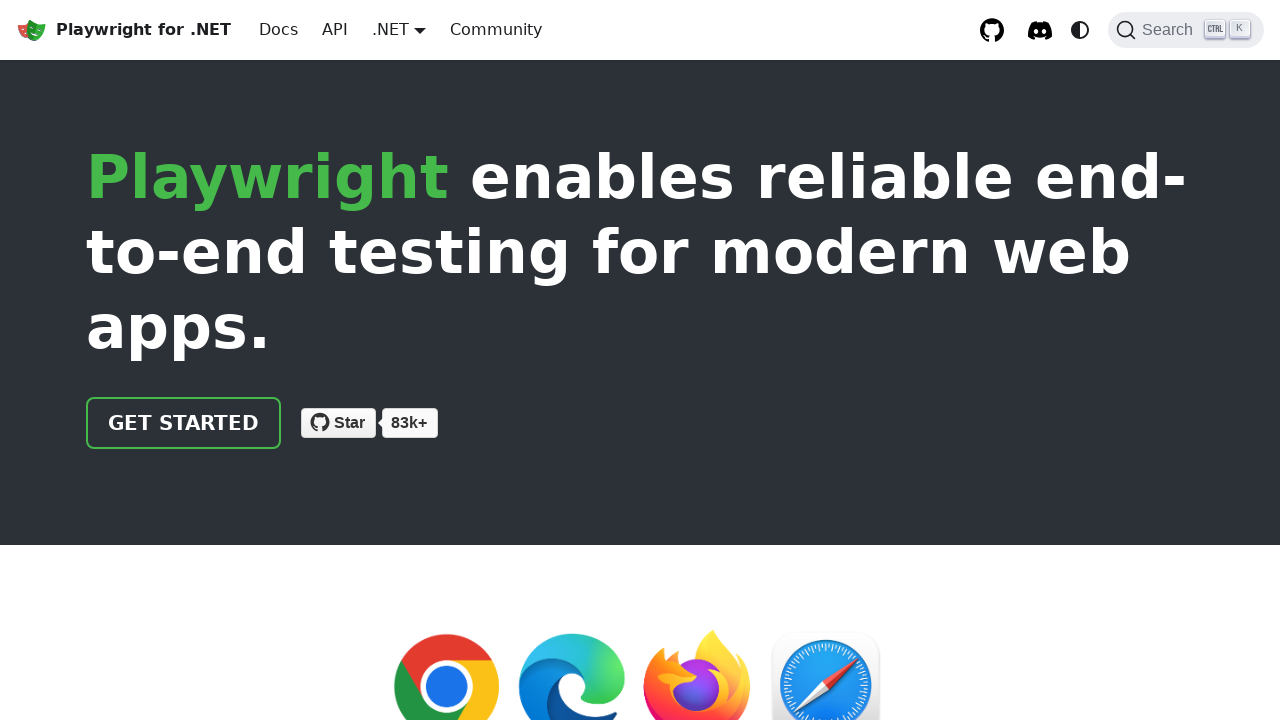

Captured screenshot to verify page loads successfully
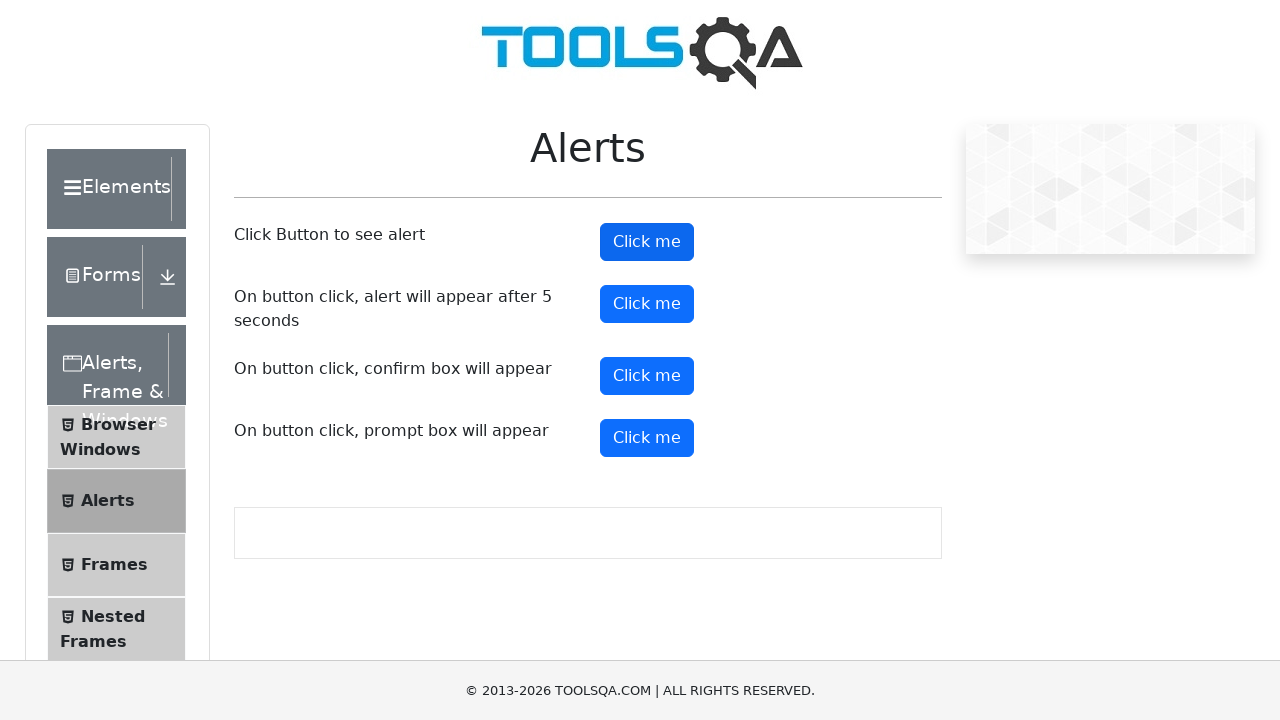

Verified Playwright content is present on the page
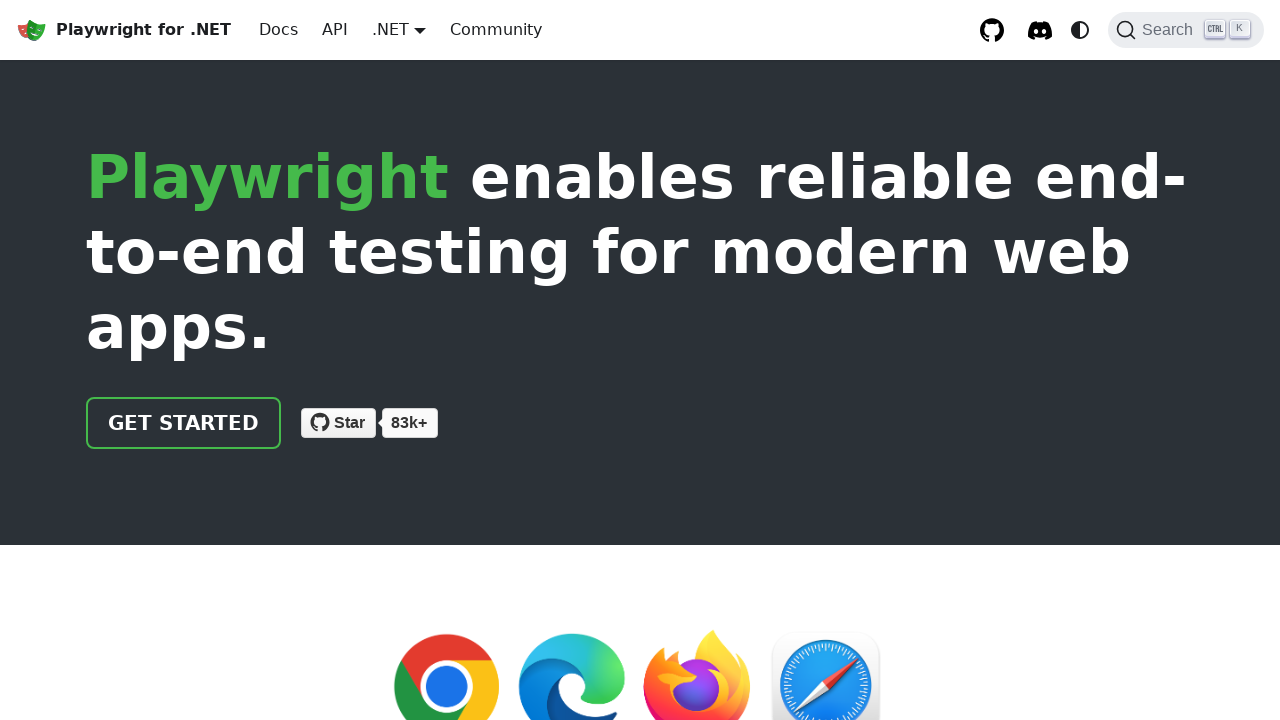

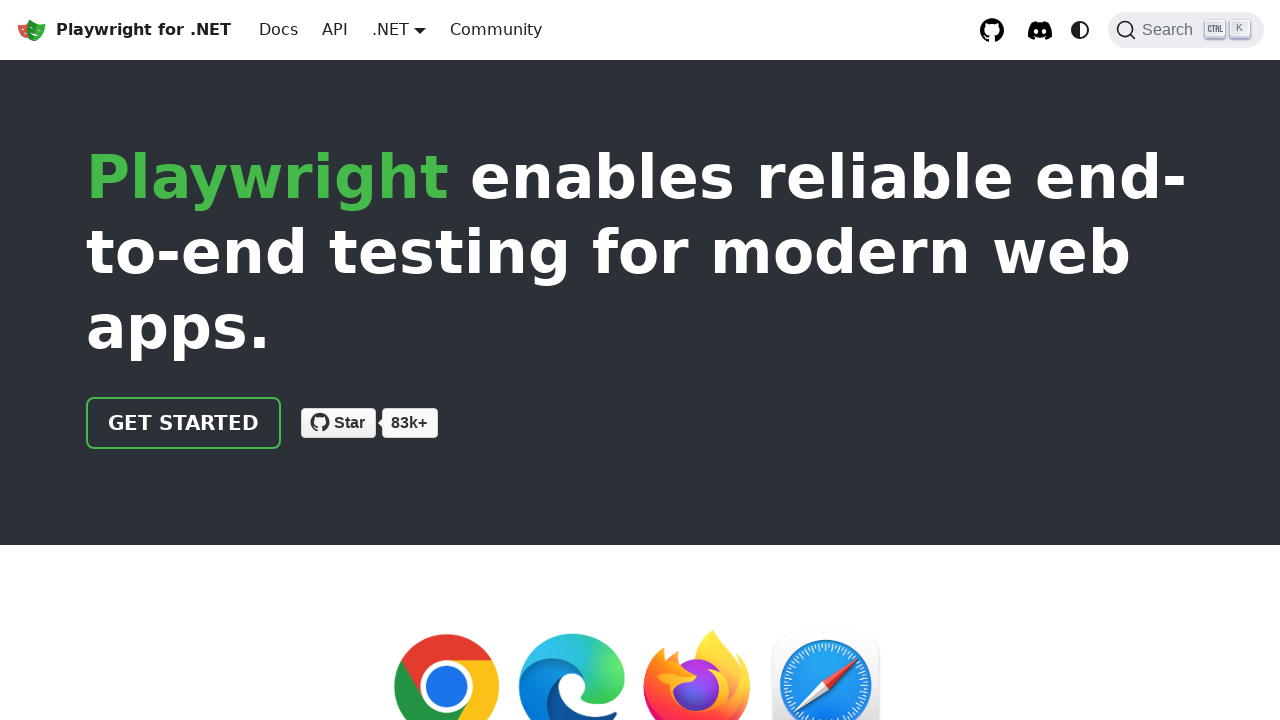